Tests selecting an option from a dropdown menu by clicking on 'Option 1' and verifying it becomes selected

Starting URL: http://the-internet.herokuapp.com/dropdown

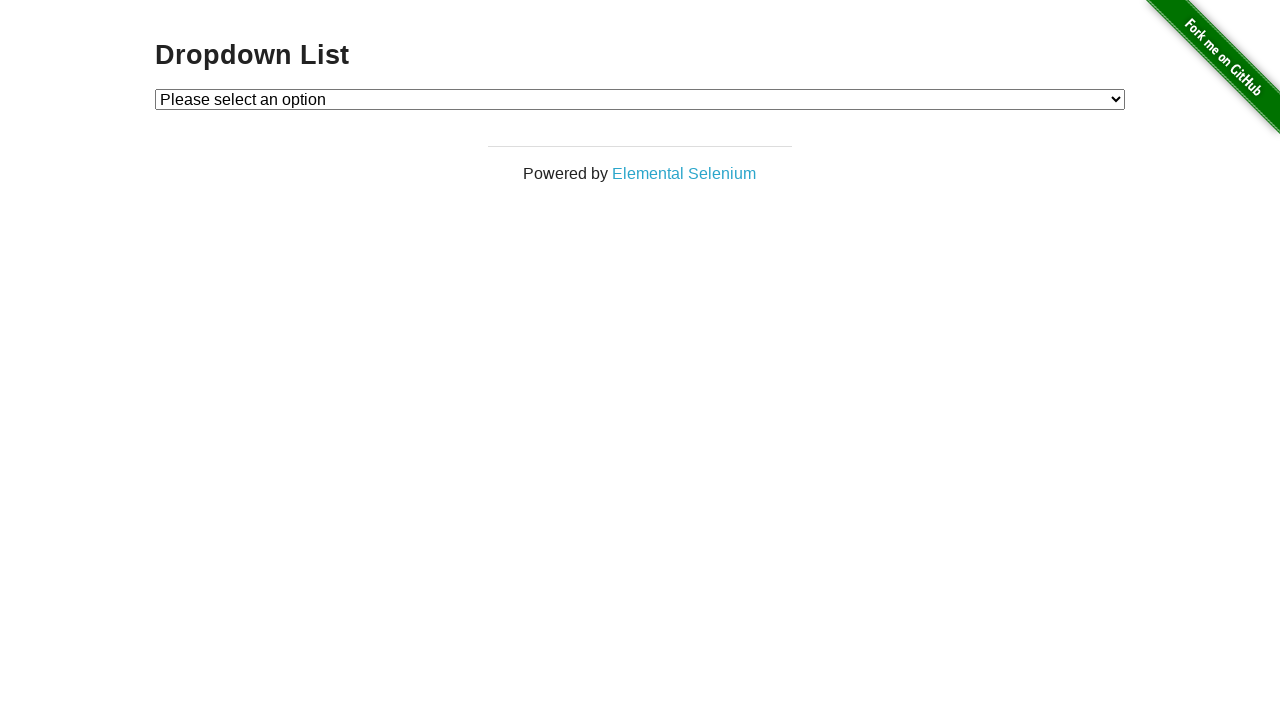

Waited for dropdown to be visible
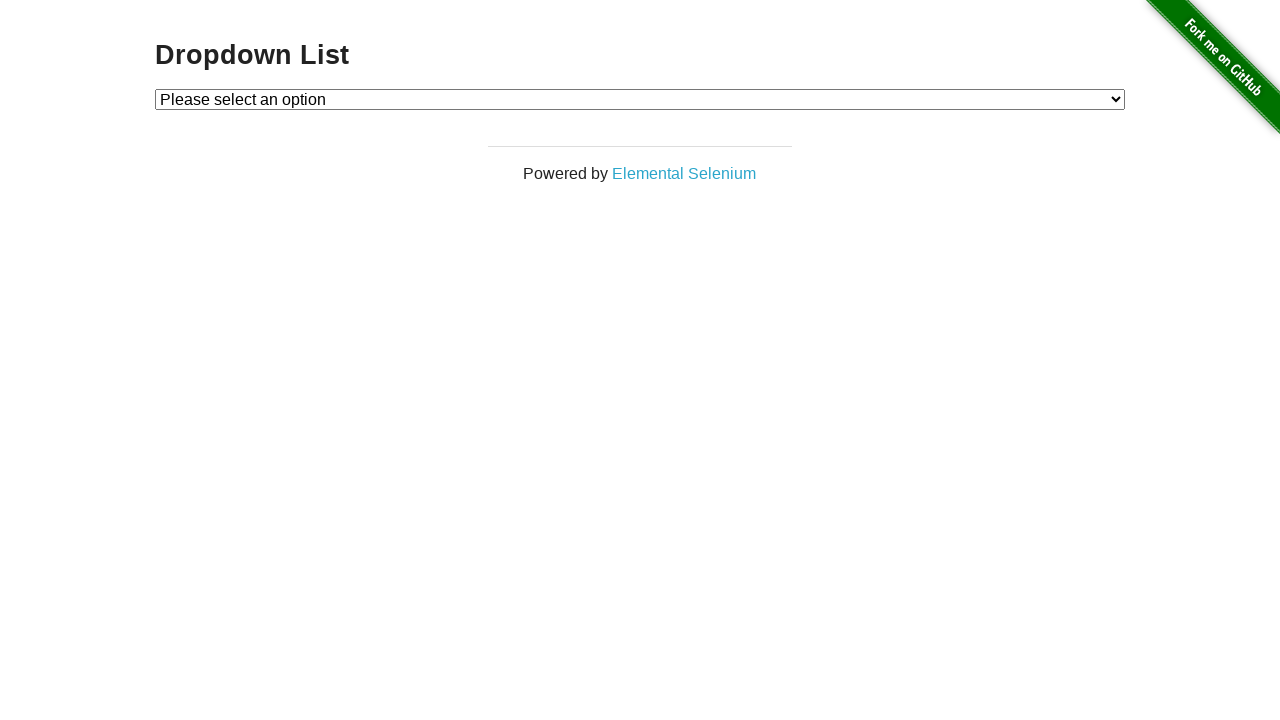

Selected 'Option 1' from the dropdown on #dropdown
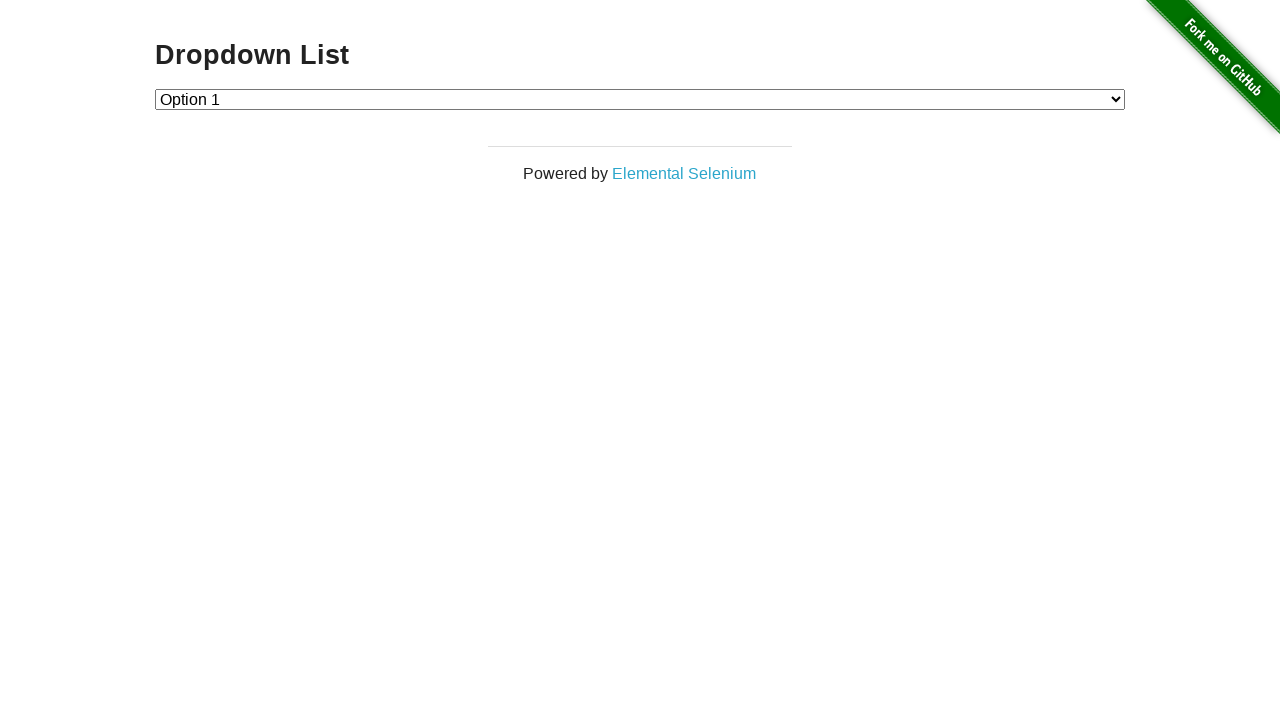

Retrieved the selected dropdown value
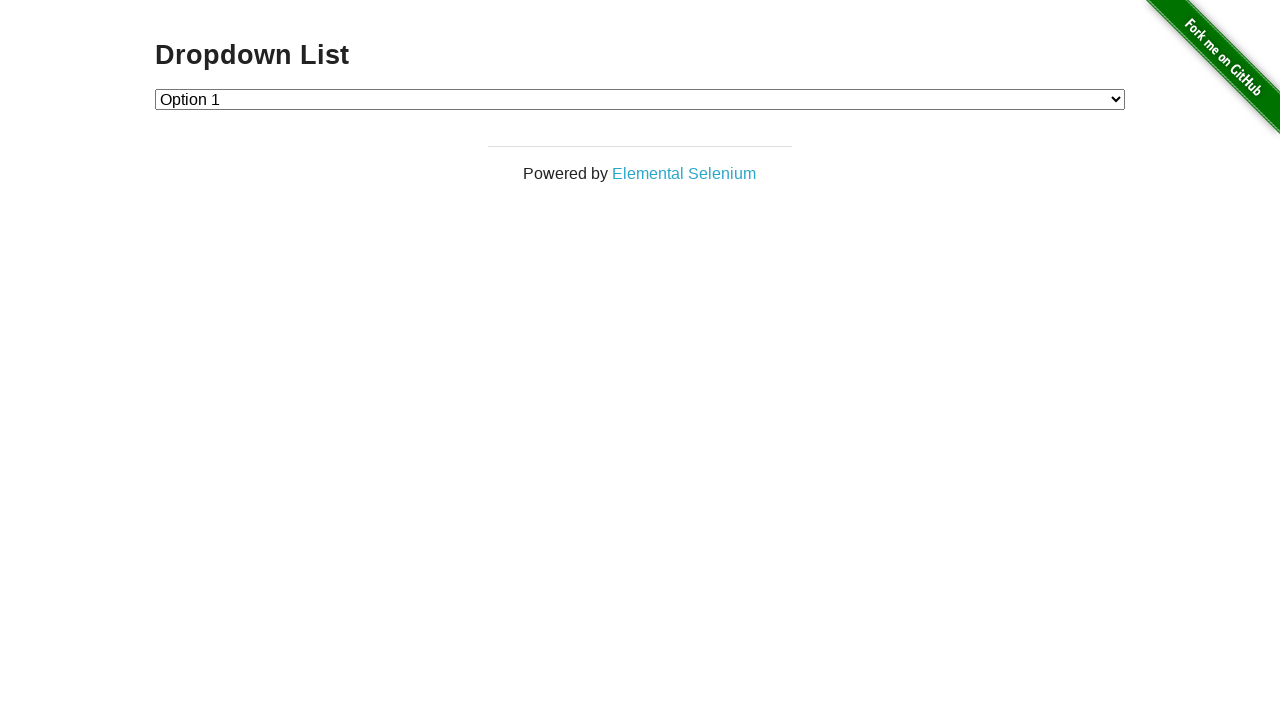

Verified that 'Option 1' (value '1') is selected
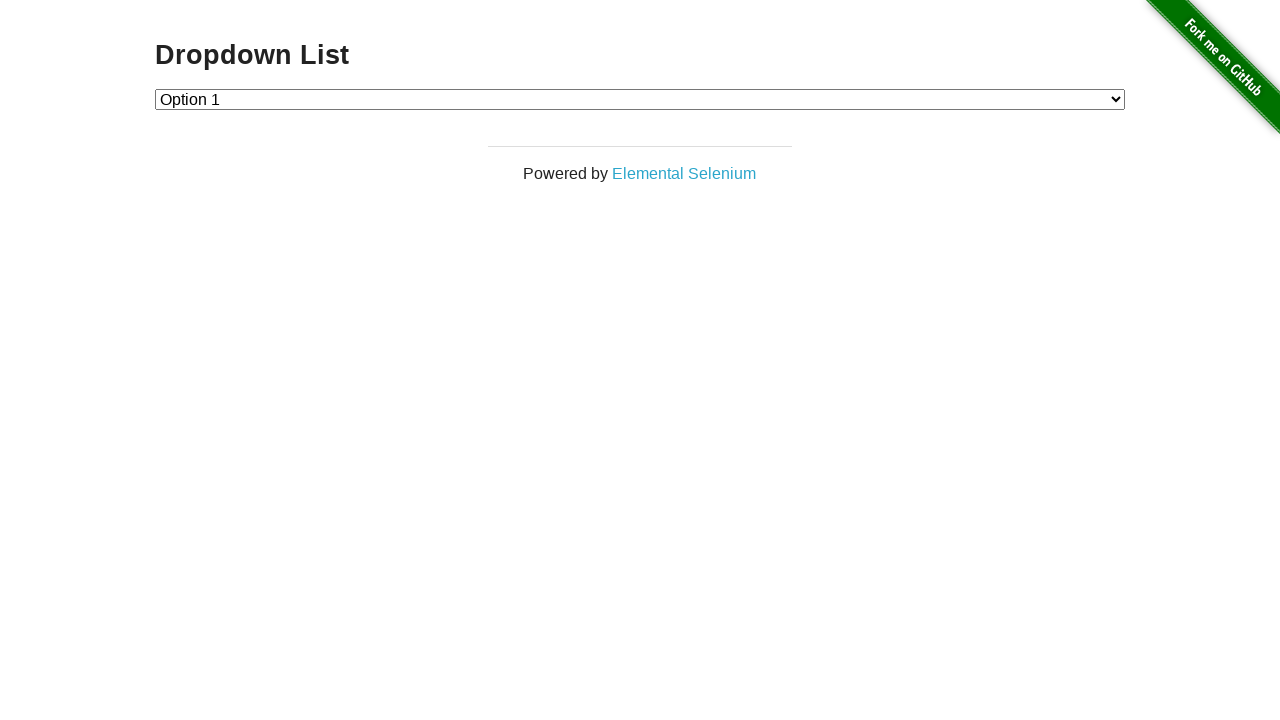

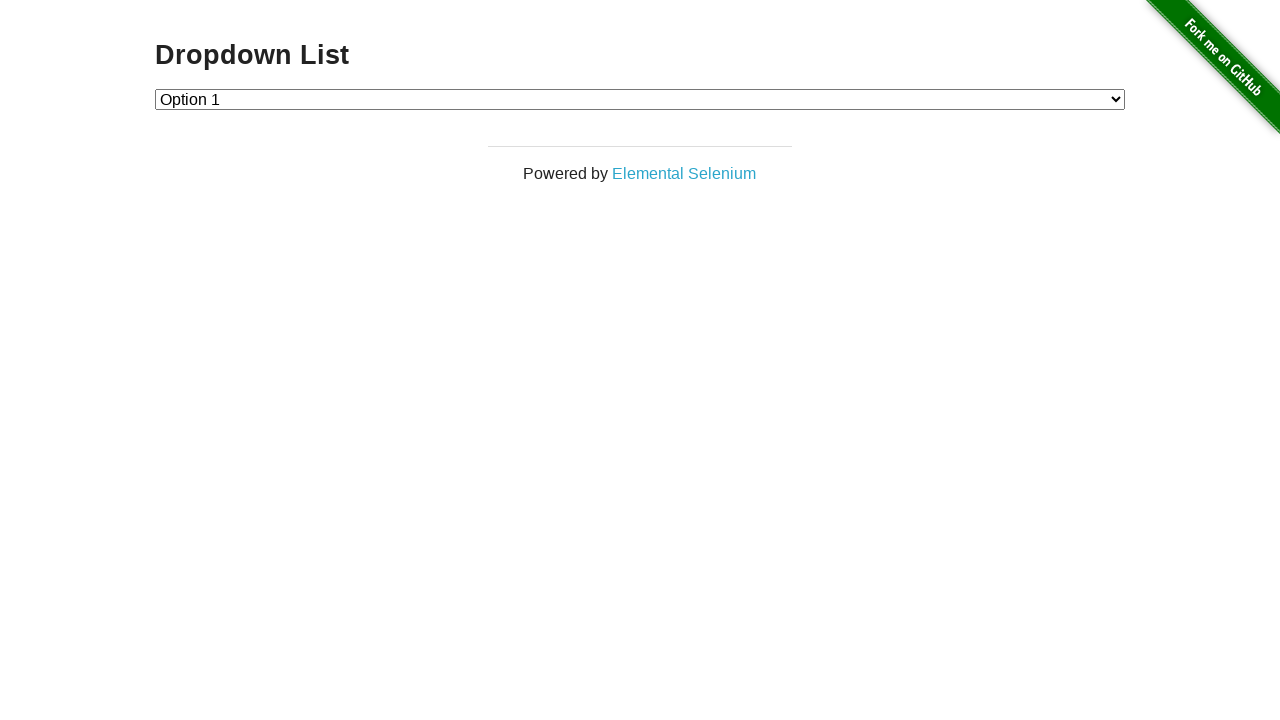